Tests that the progress bar label shows "Complete!" text when the progress finishes

Starting URL: https://seleniumui.moderntester.pl/progressbar.php

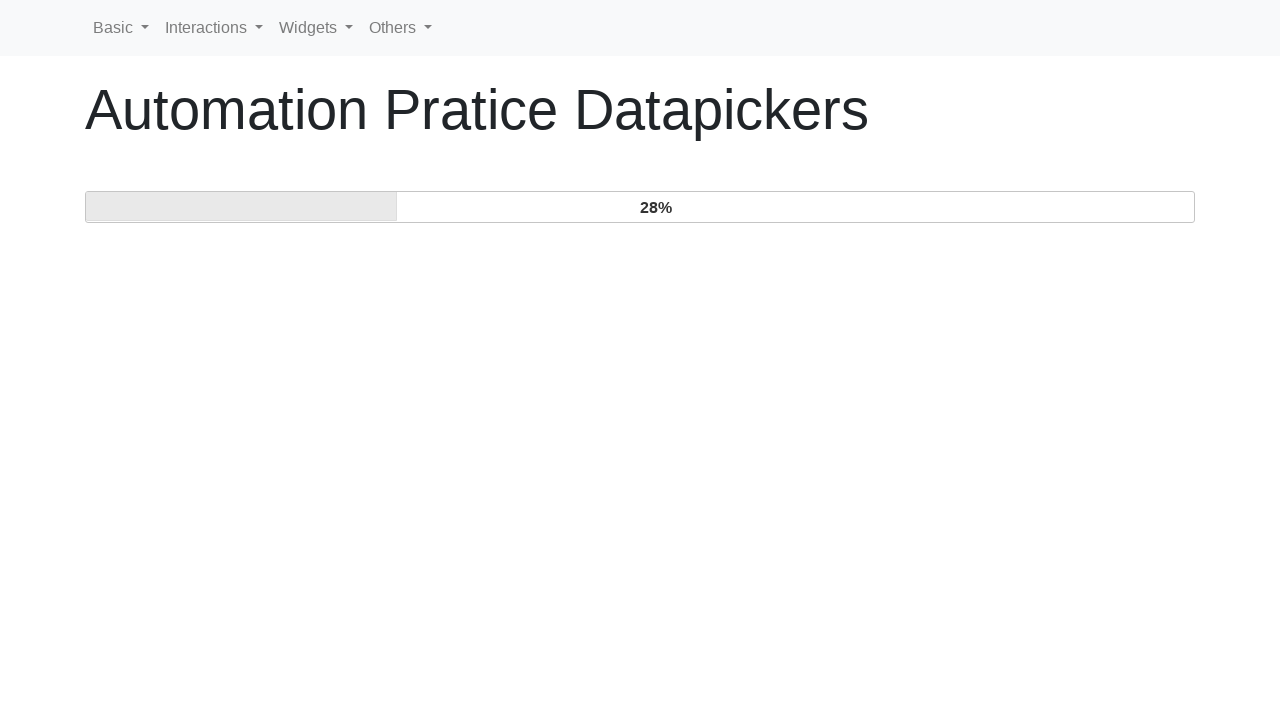

Waited for progress bar label to display 'Complete!' text
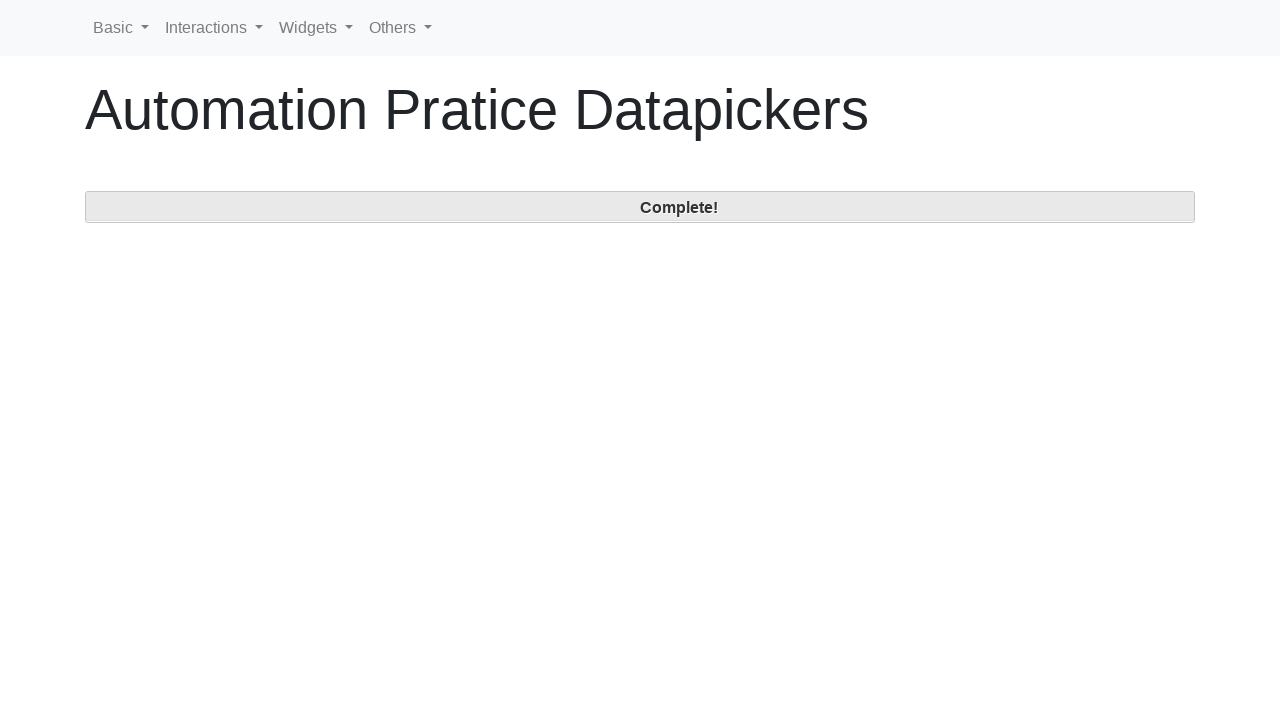

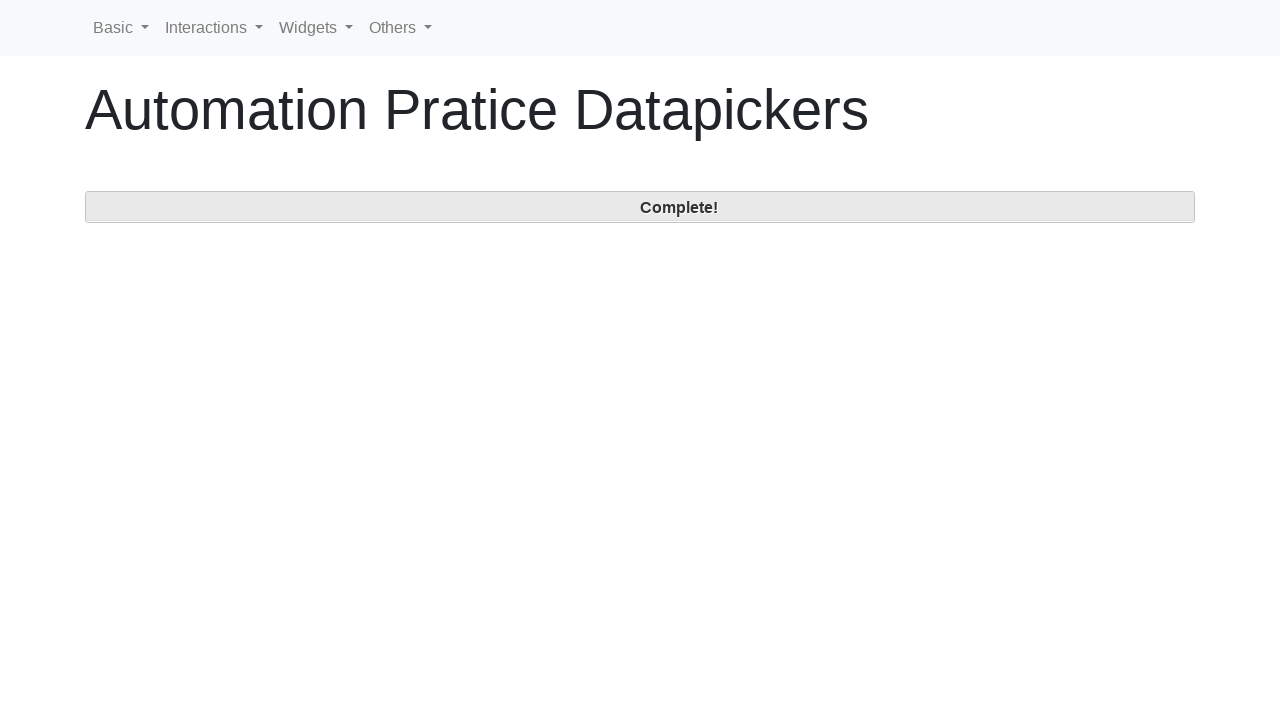